Tests a verification button click on a wait test page and checks for a successful message. This demonstrates a test that doesn't use explicit waits.

Starting URL: http://suninjuly.github.io/wait1.html

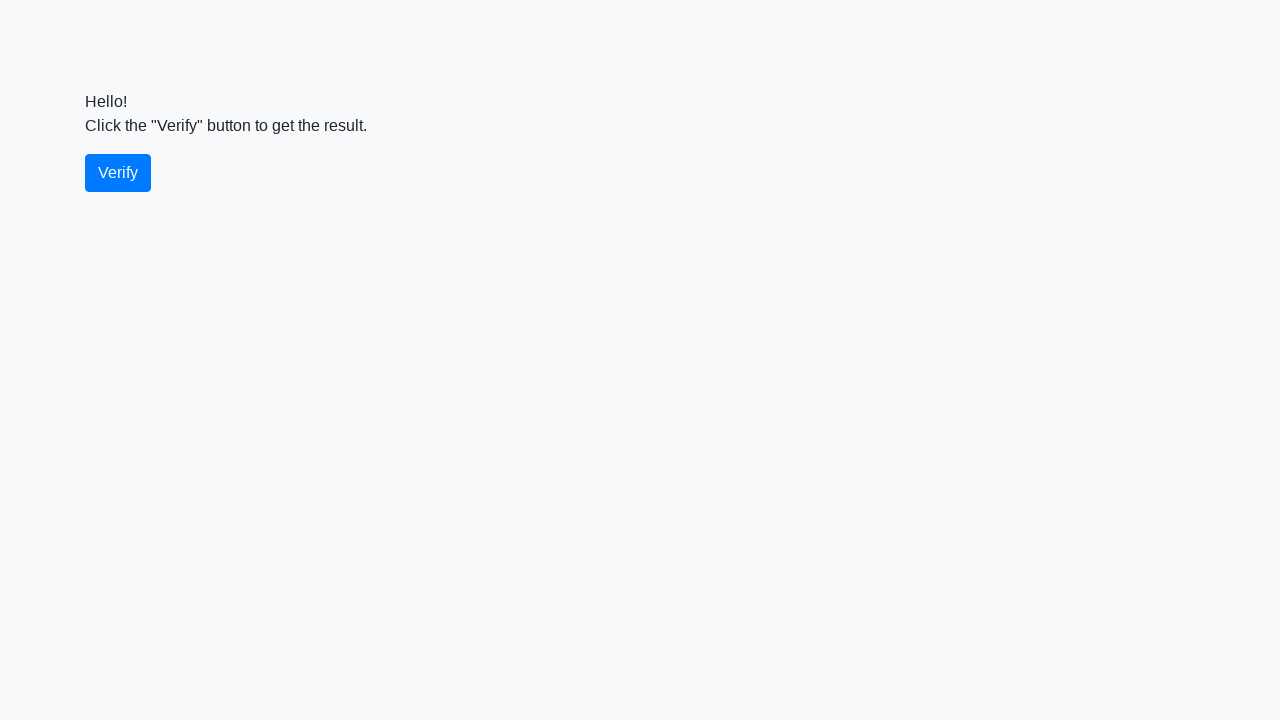

Navigated to wait1 test page
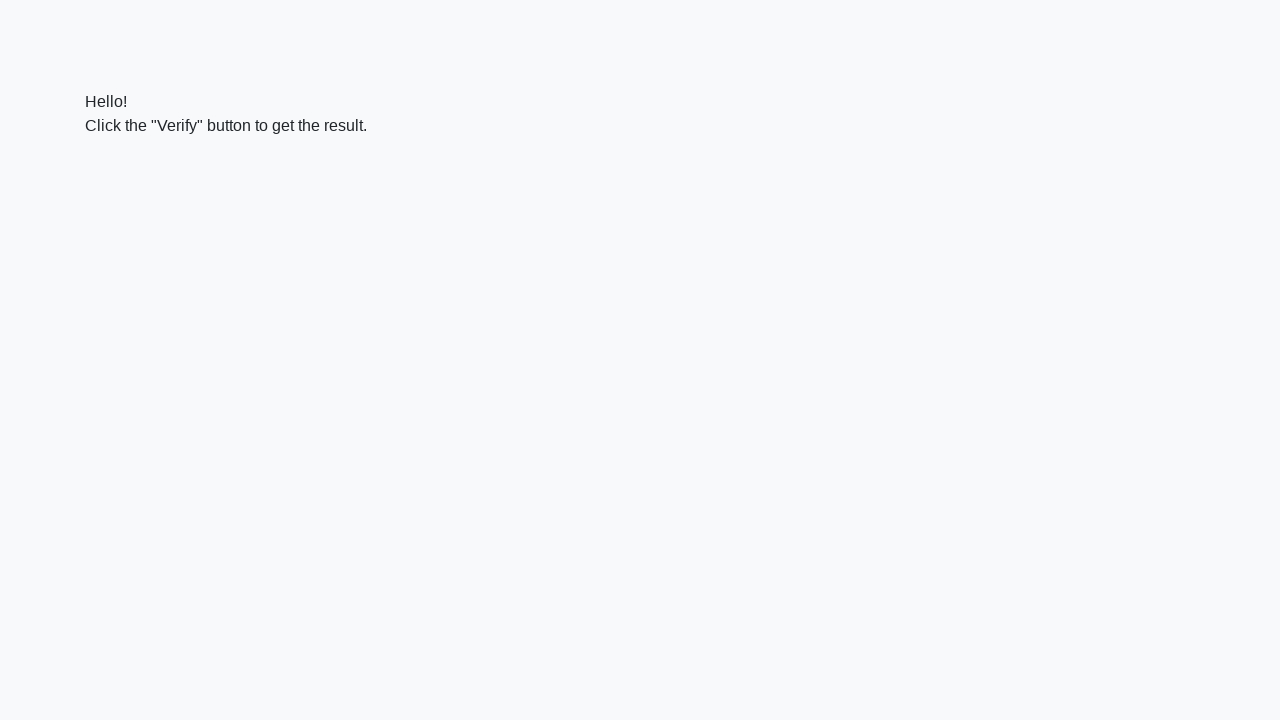

Clicked the verify button at (118, 173) on #verify
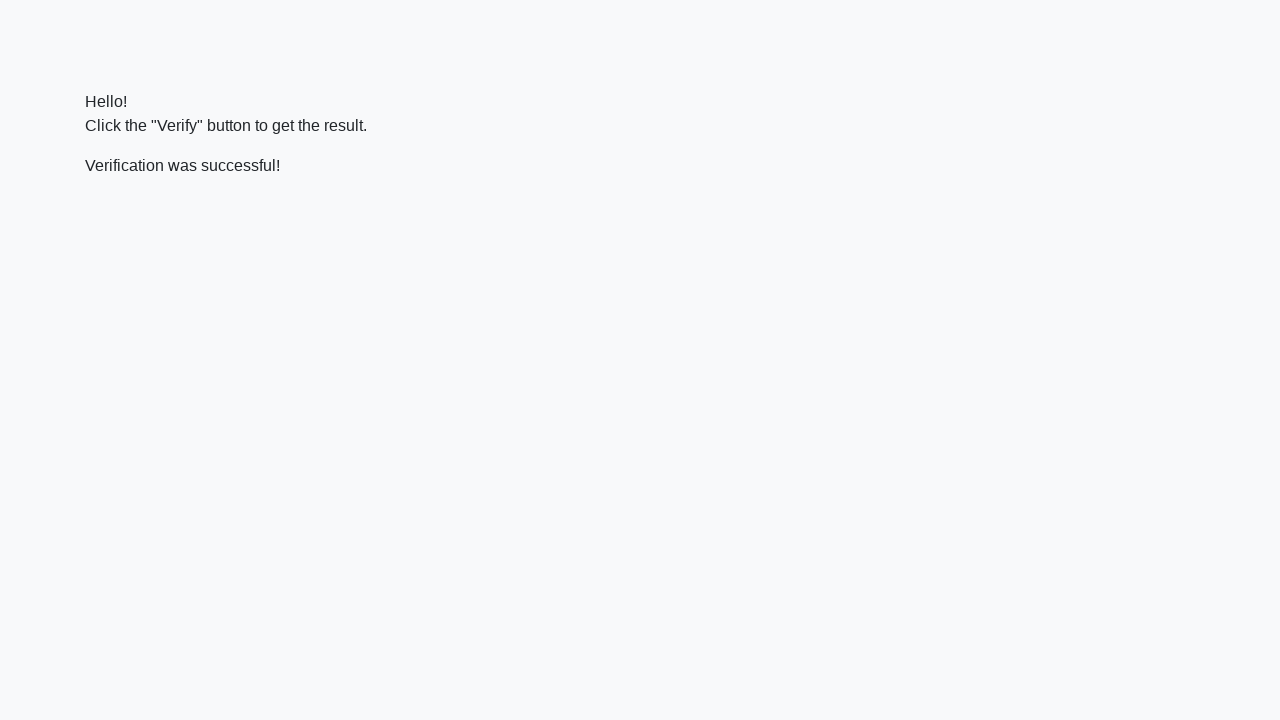

Located the verify message element
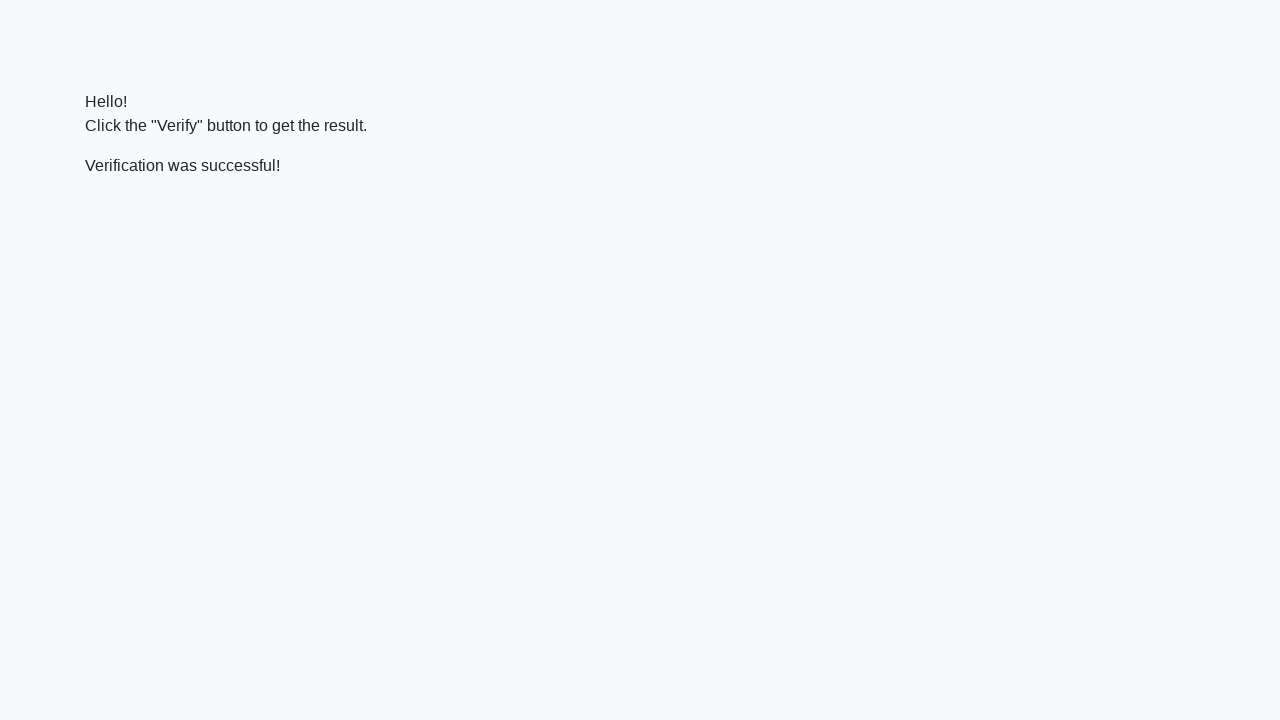

Verified that success message contains 'successful'
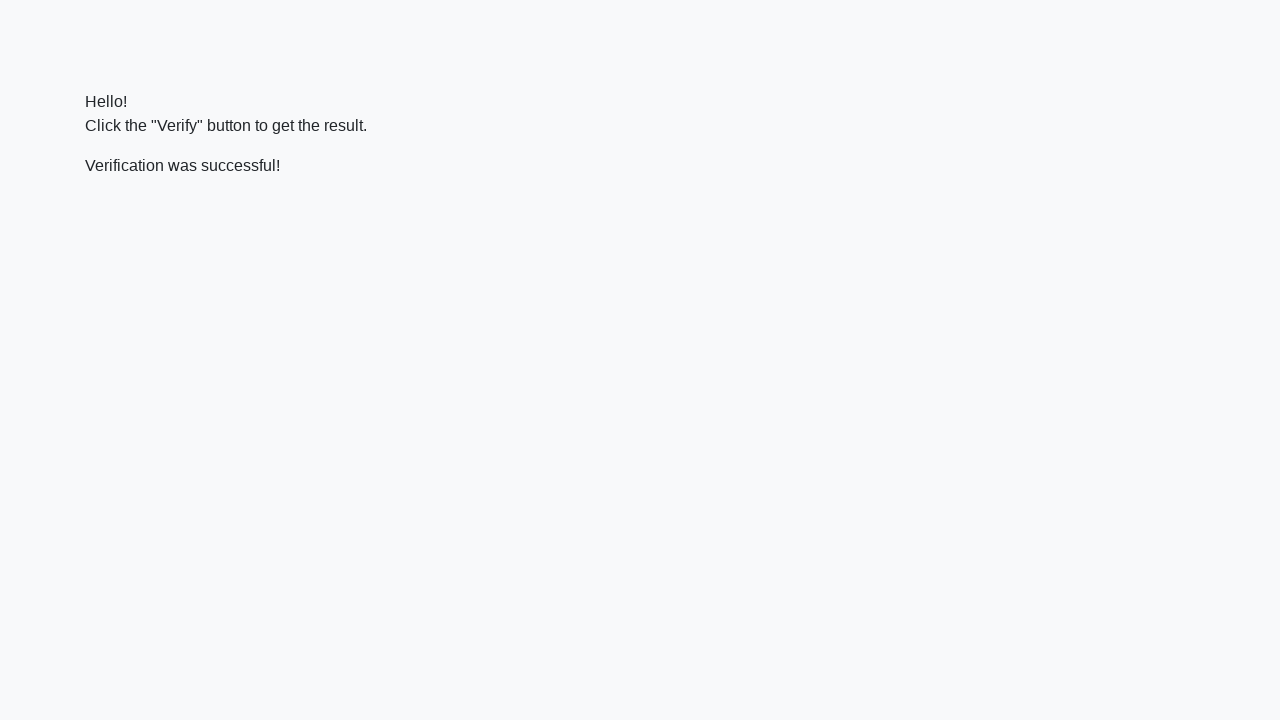

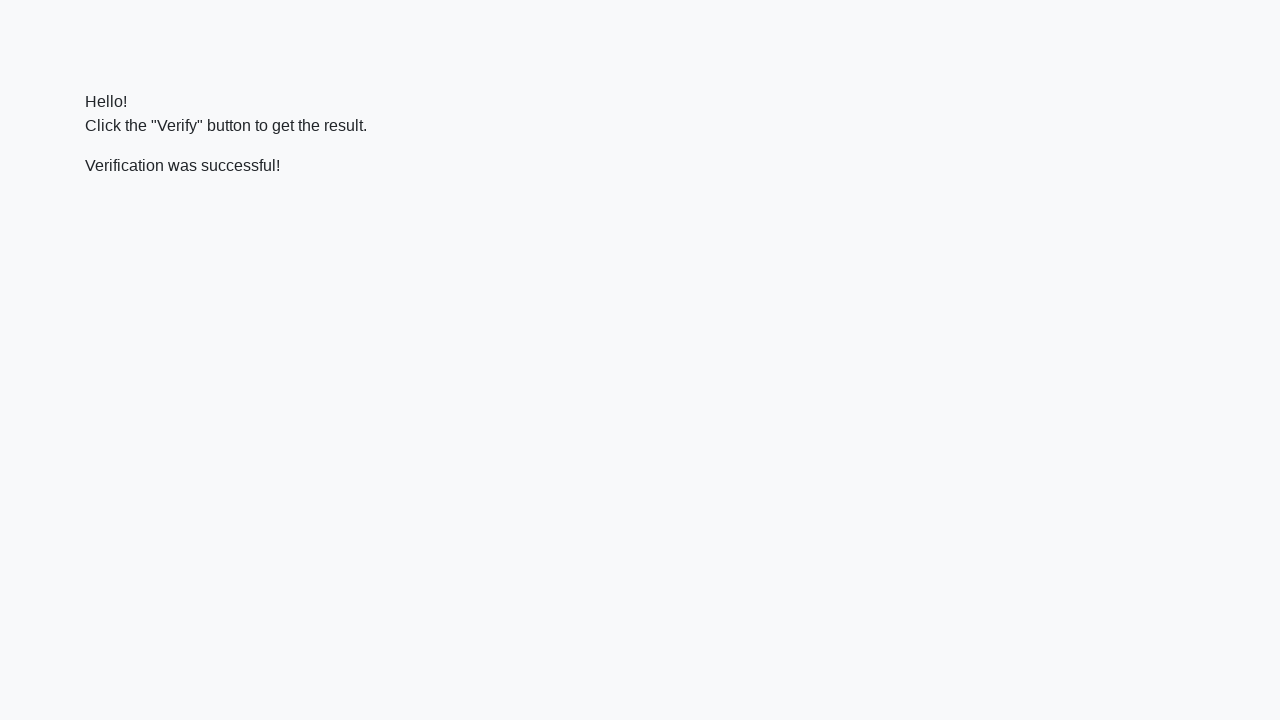